Navigates to JPL Space page and clicks on the full image link to view the featured image

Starting URL: https://data-class-jpl-space.s3.amazonaws.com/JPL_Space/index.html

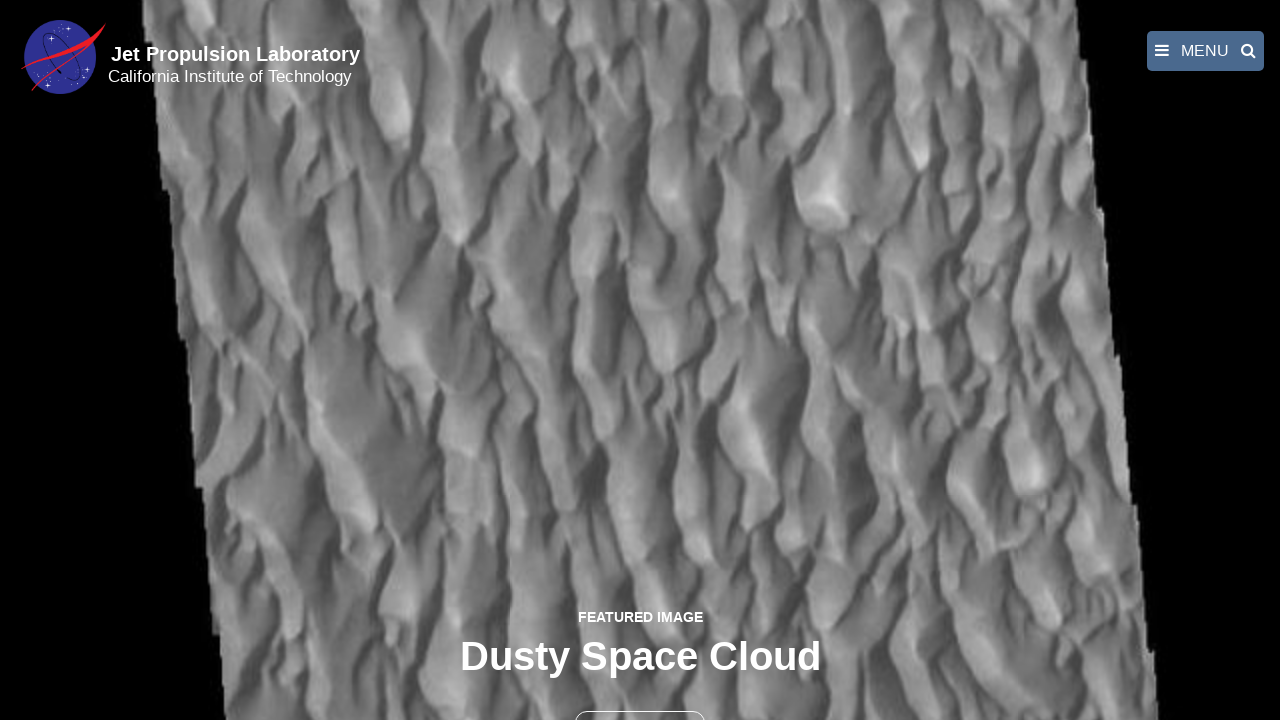

Navigated to JPL Space page
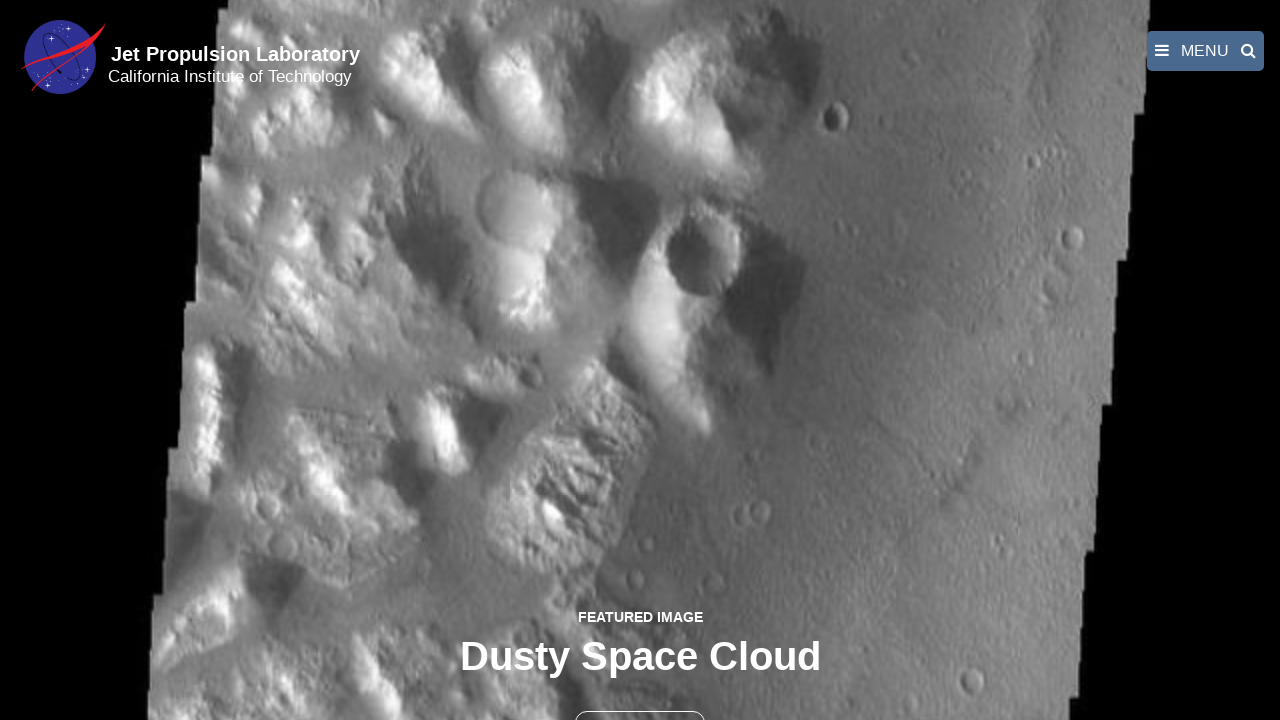

Clicked on the FULL IMAGE link to view featured image at (640, 362) on a:has-text('FULL IMAGE')
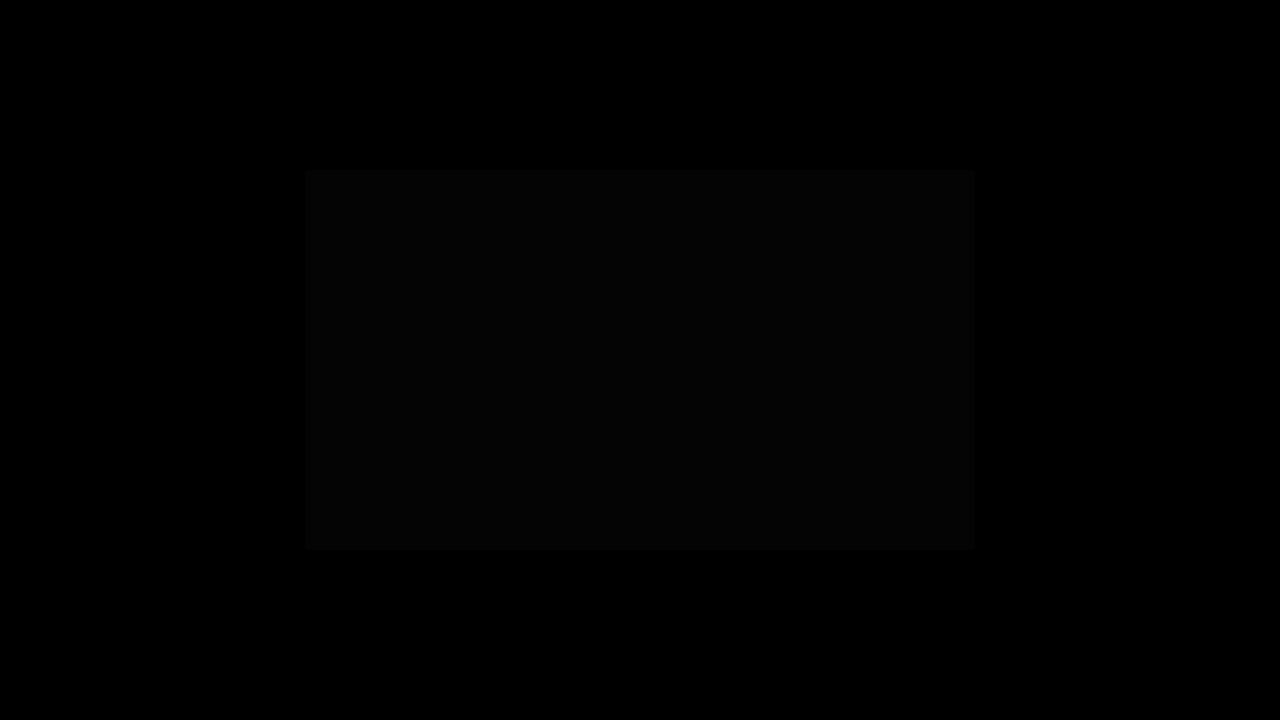

Full-size image loaded and displayed
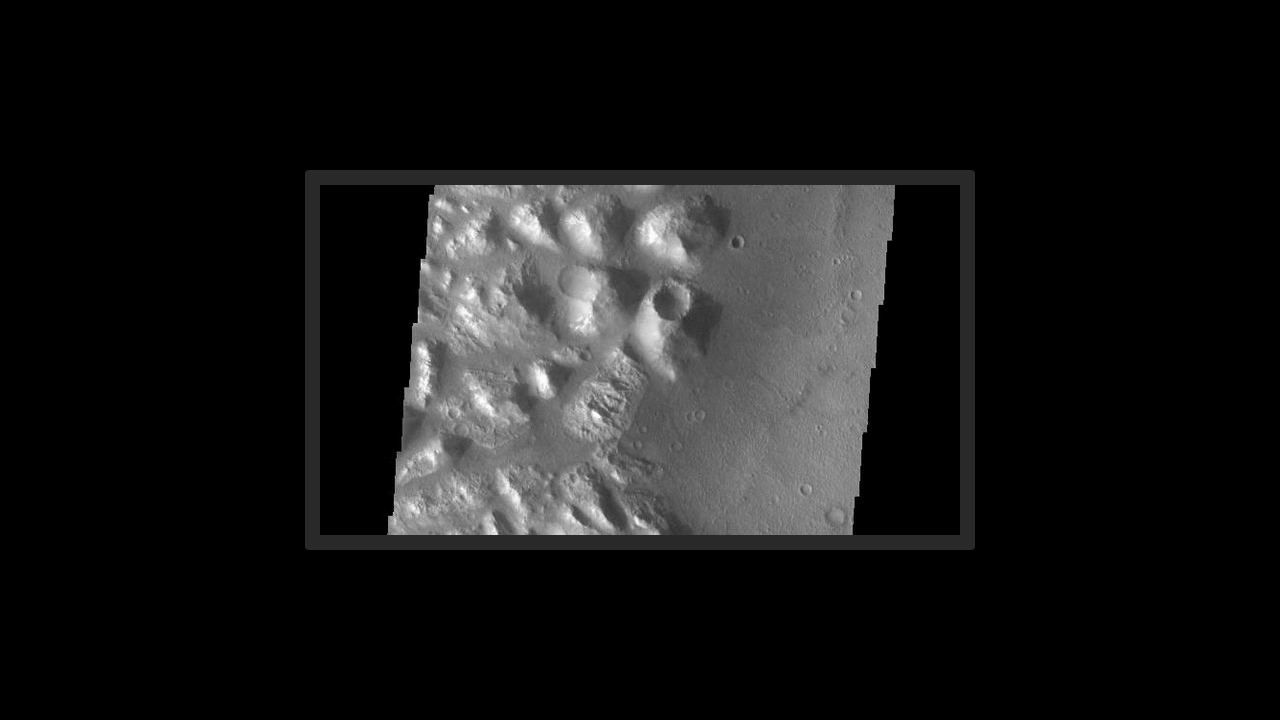

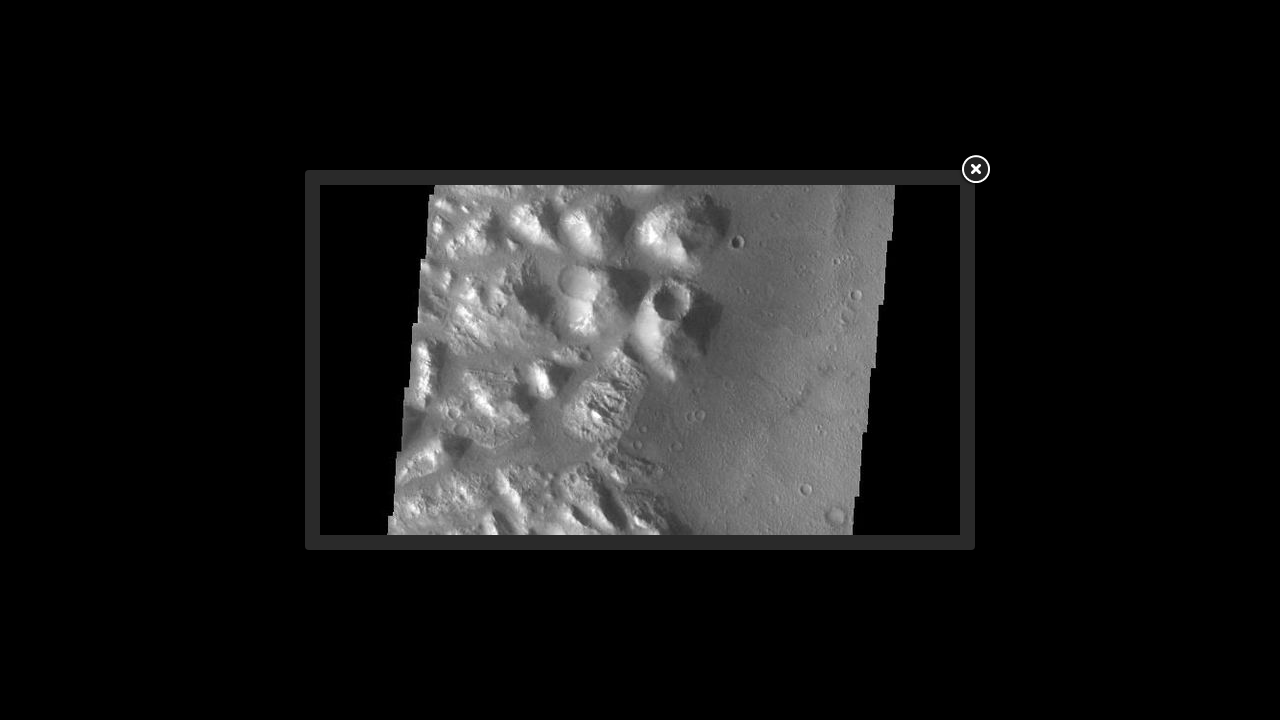